Tests JavaScript execution by injecting a custom link element and then clicking it to navigate to GitHub.

Starting URL: https://xkcd.com/465/

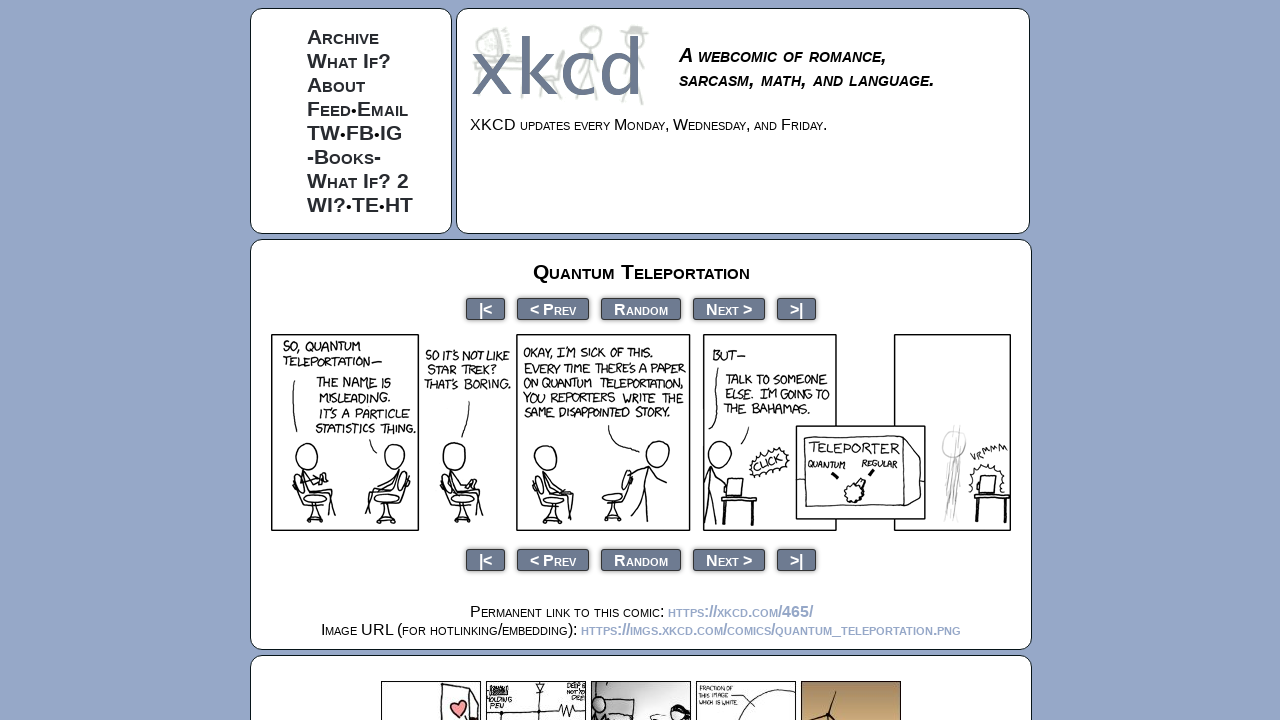

Injected custom referral link element into page body
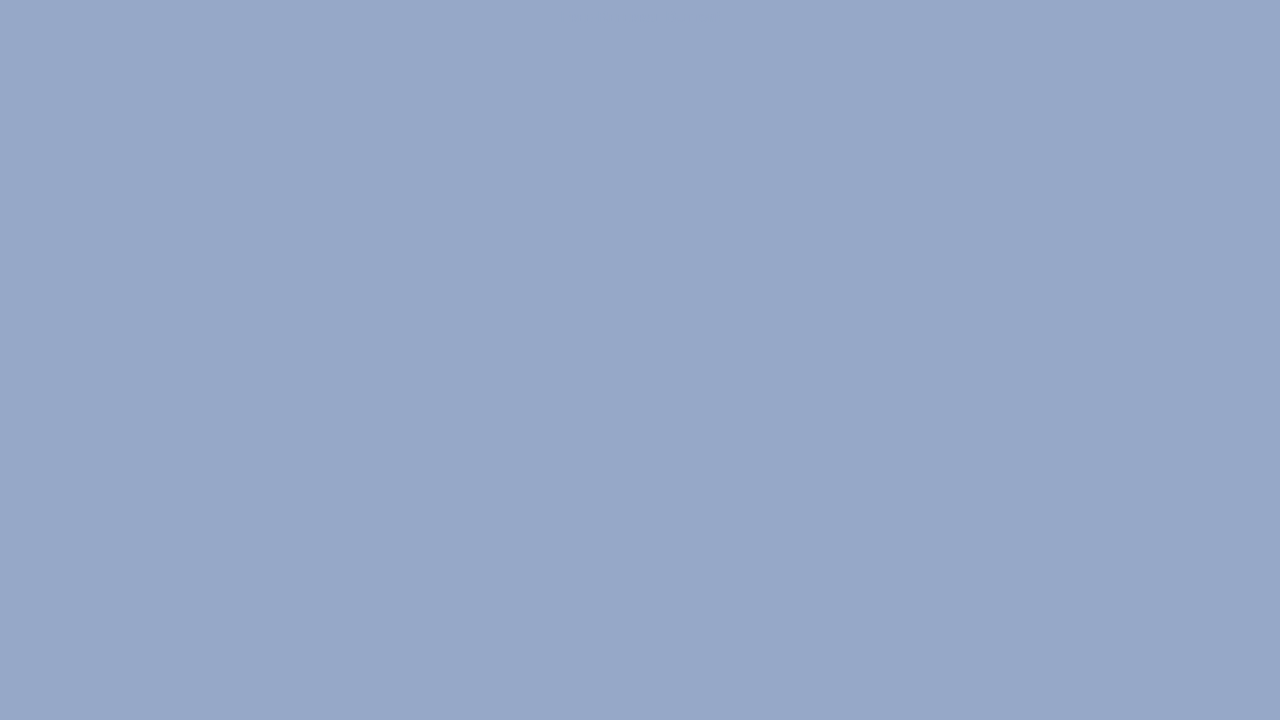

Clicked the injected referral link at (640, 16) on a.analytics
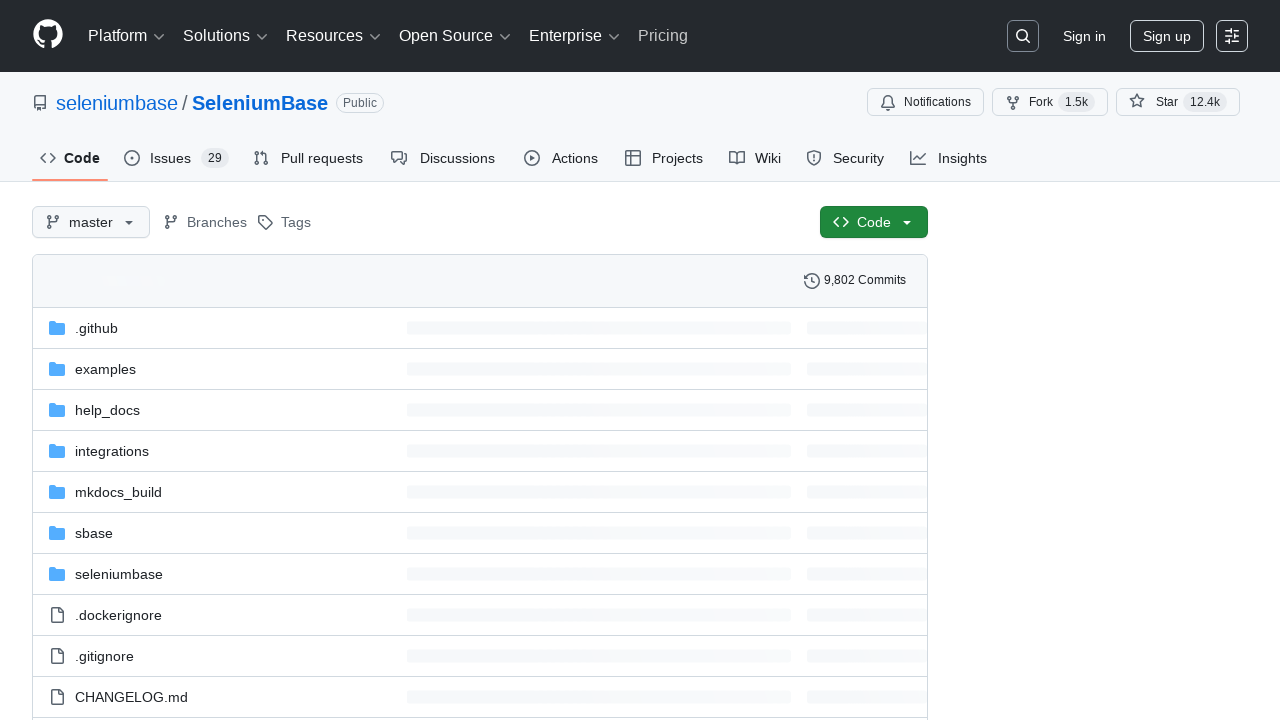

Navigation to GitHub completed and DOM content loaded
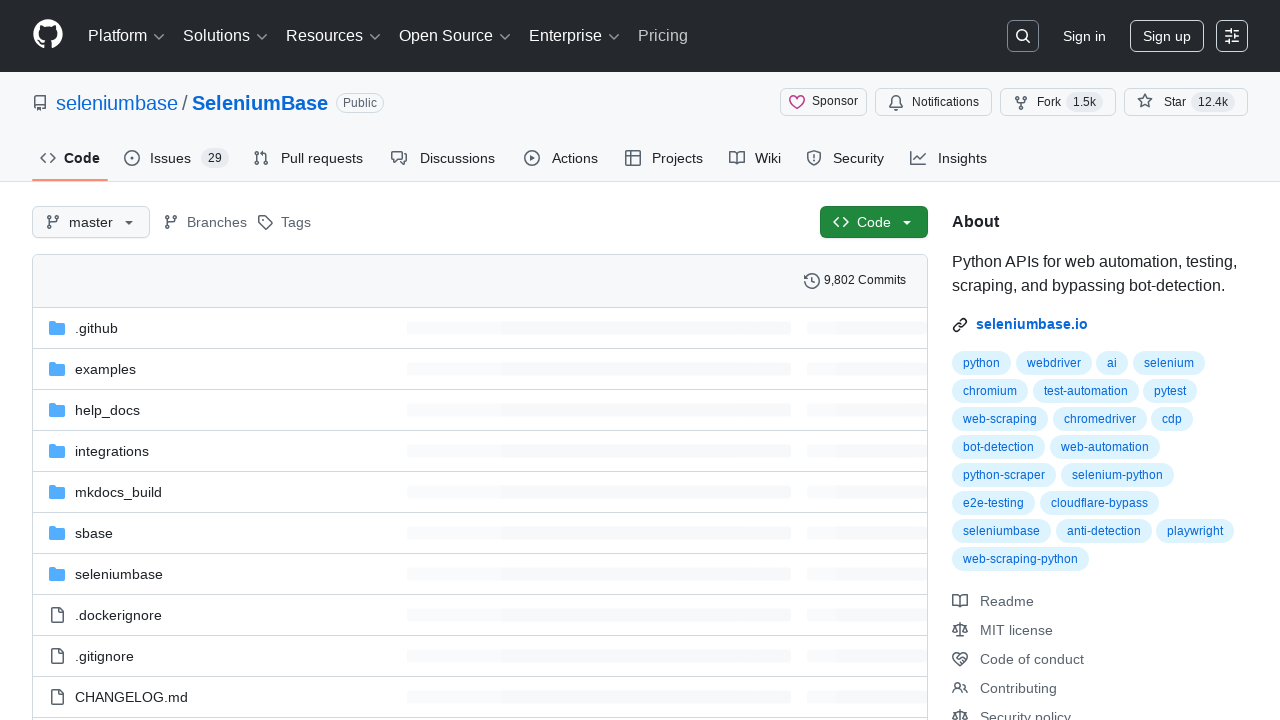

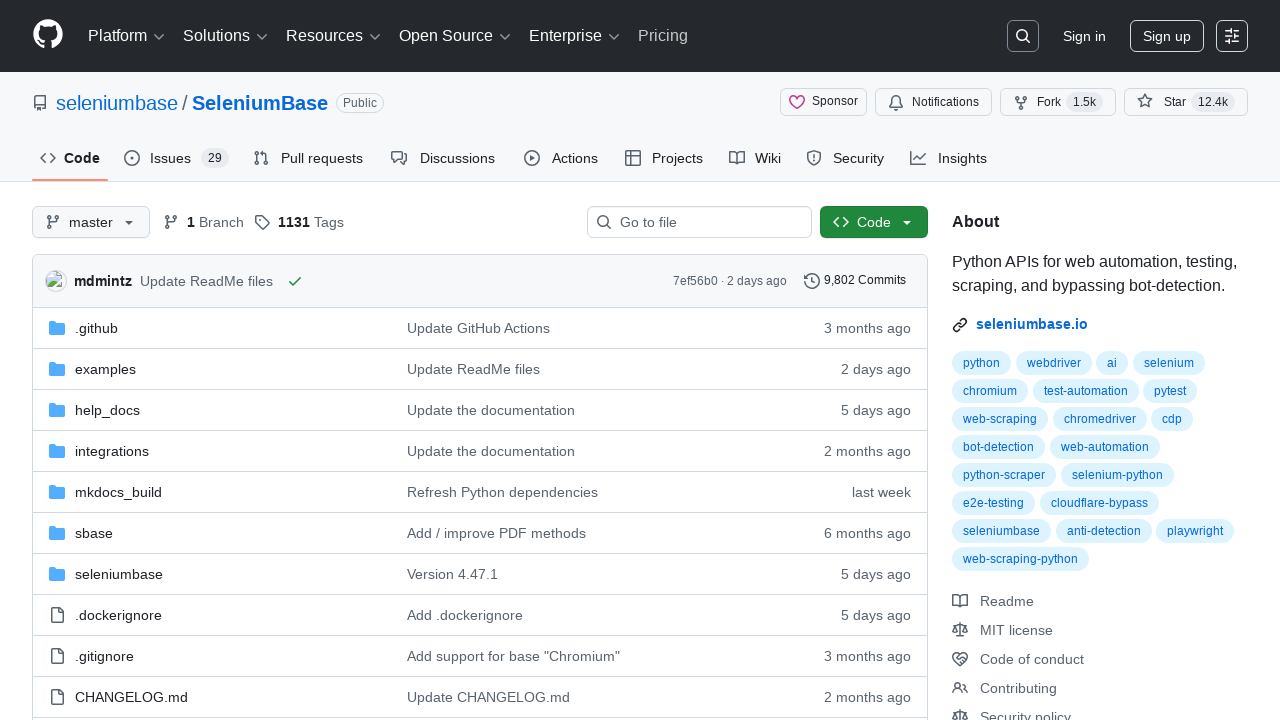